Tests hover functionality by hovering over the first avatar on the page and verifying that additional user information (caption) appears.

Starting URL: http://the-internet.herokuapp.com/hovers

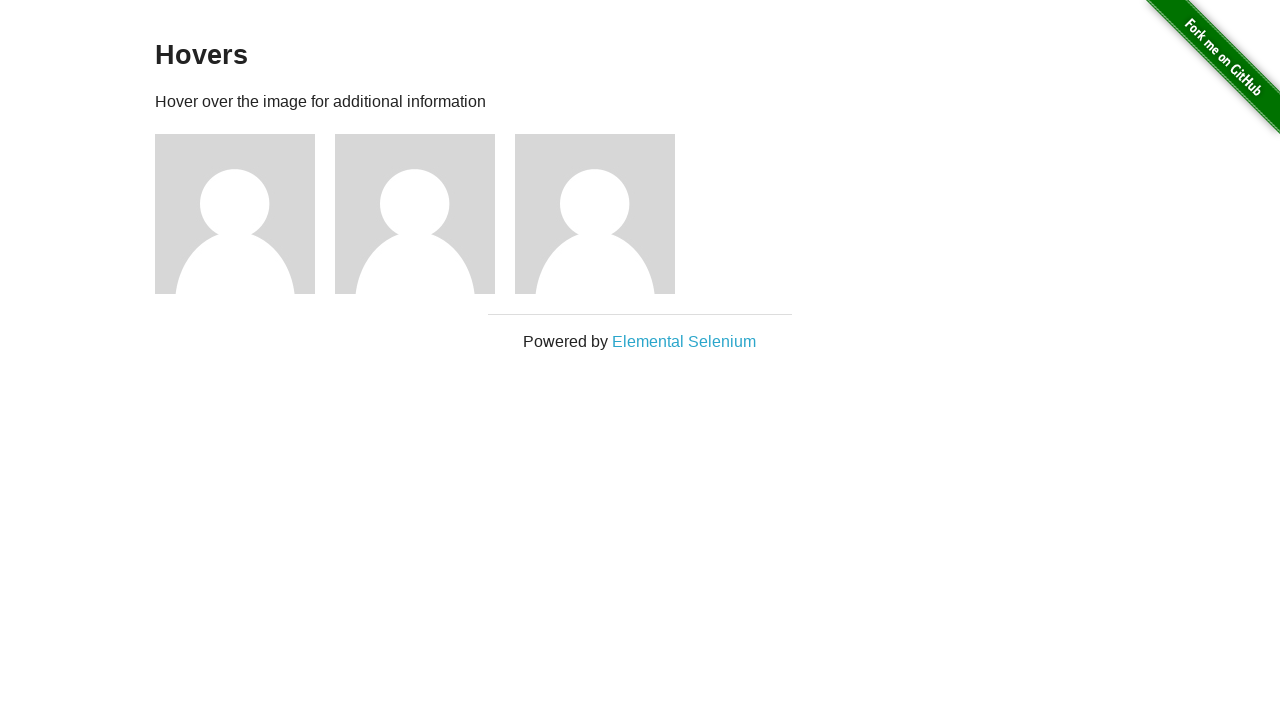

Located the first avatar element on the page
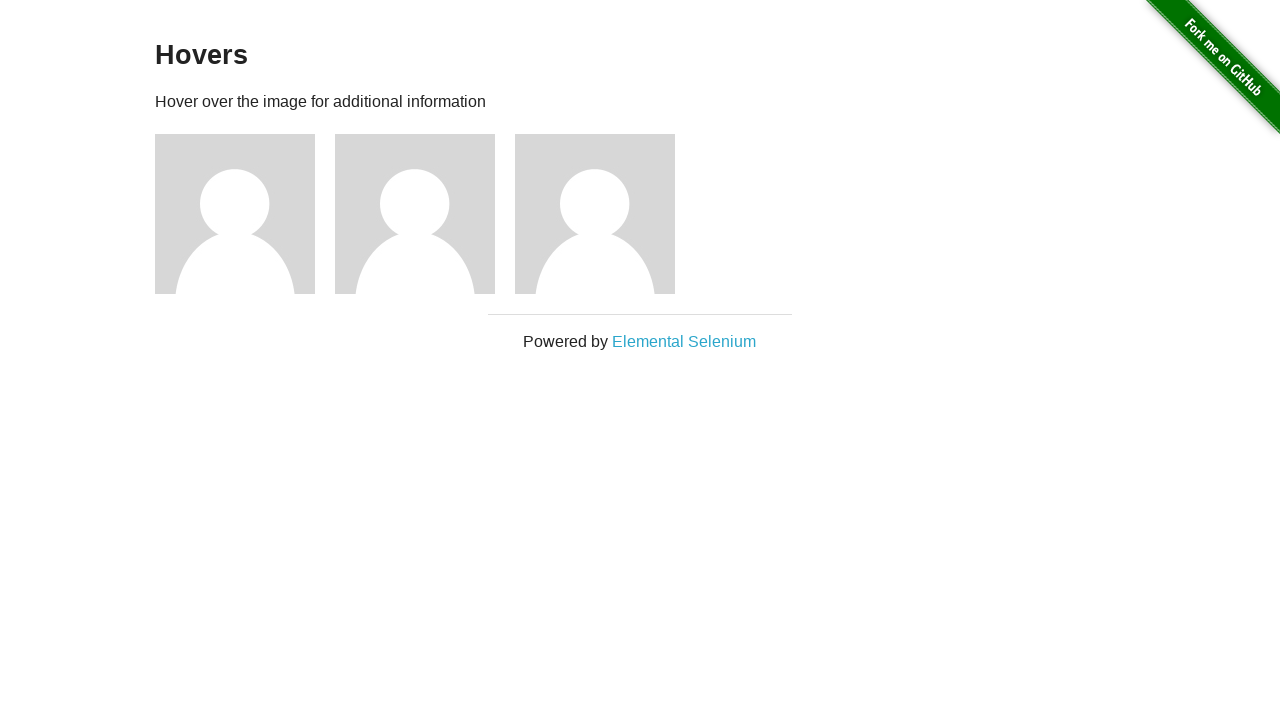

Hovered over the first avatar at (245, 214) on .figure >> nth=0
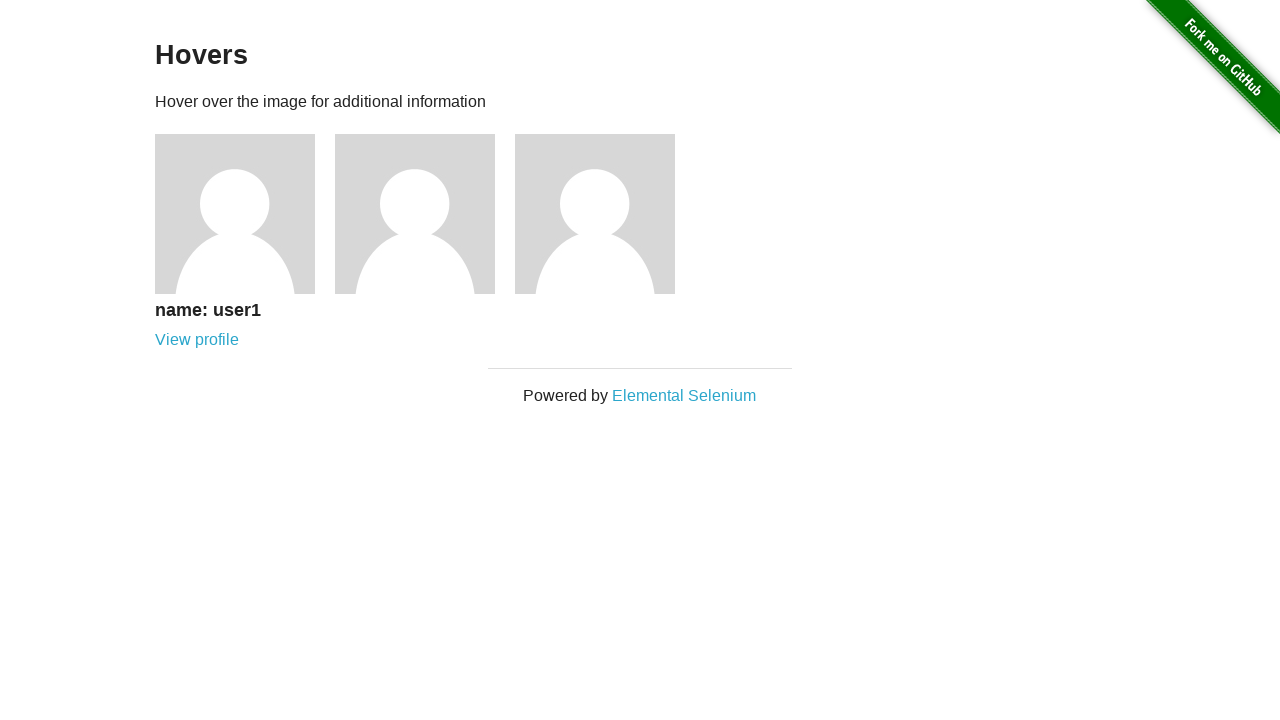

User information caption appeared after hovering
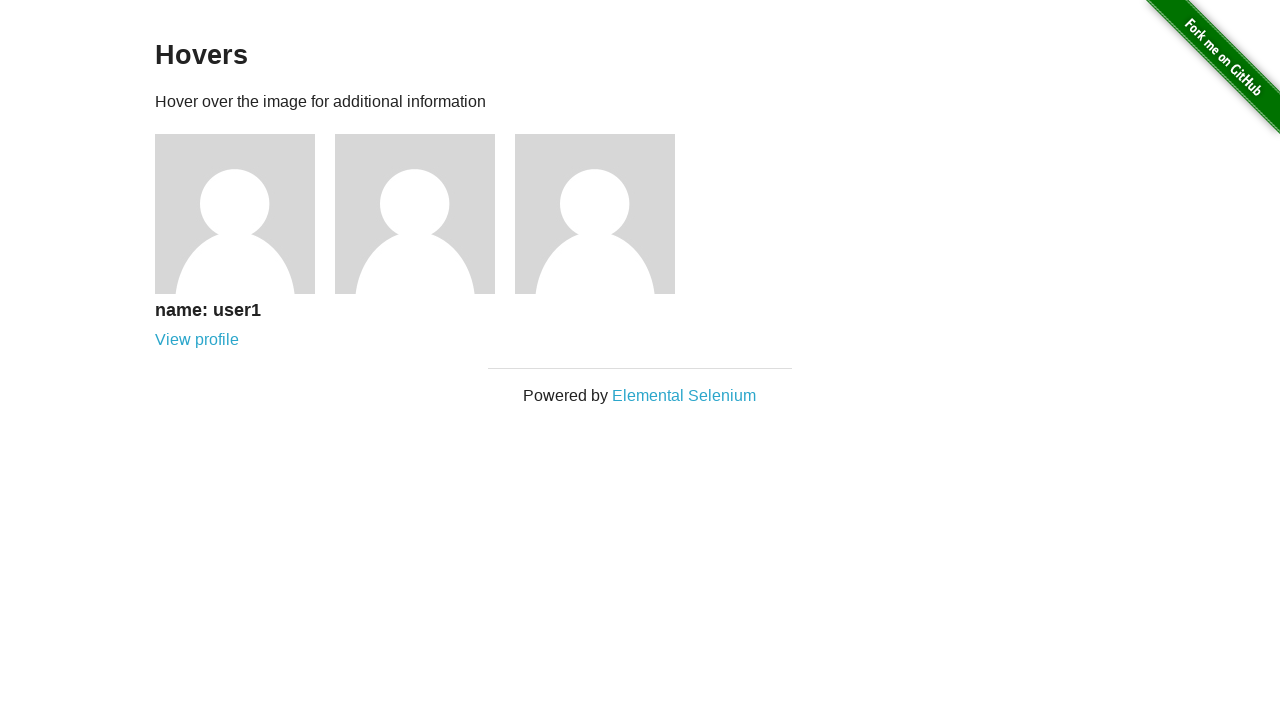

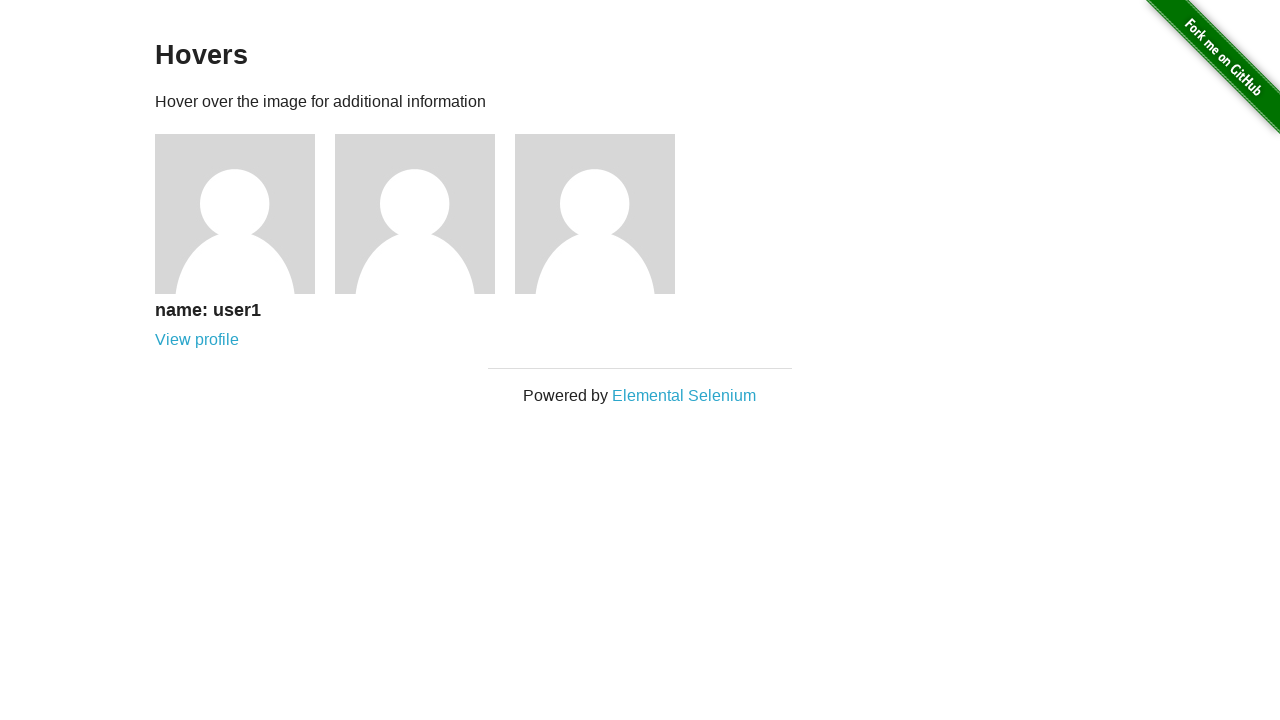